Opens the RGPV (Rajiv Gandhi Proudyogiki Vishwavidyalaya) university website and verifies it loads successfully

Starting URL: https://www.rgpv.ac.in/

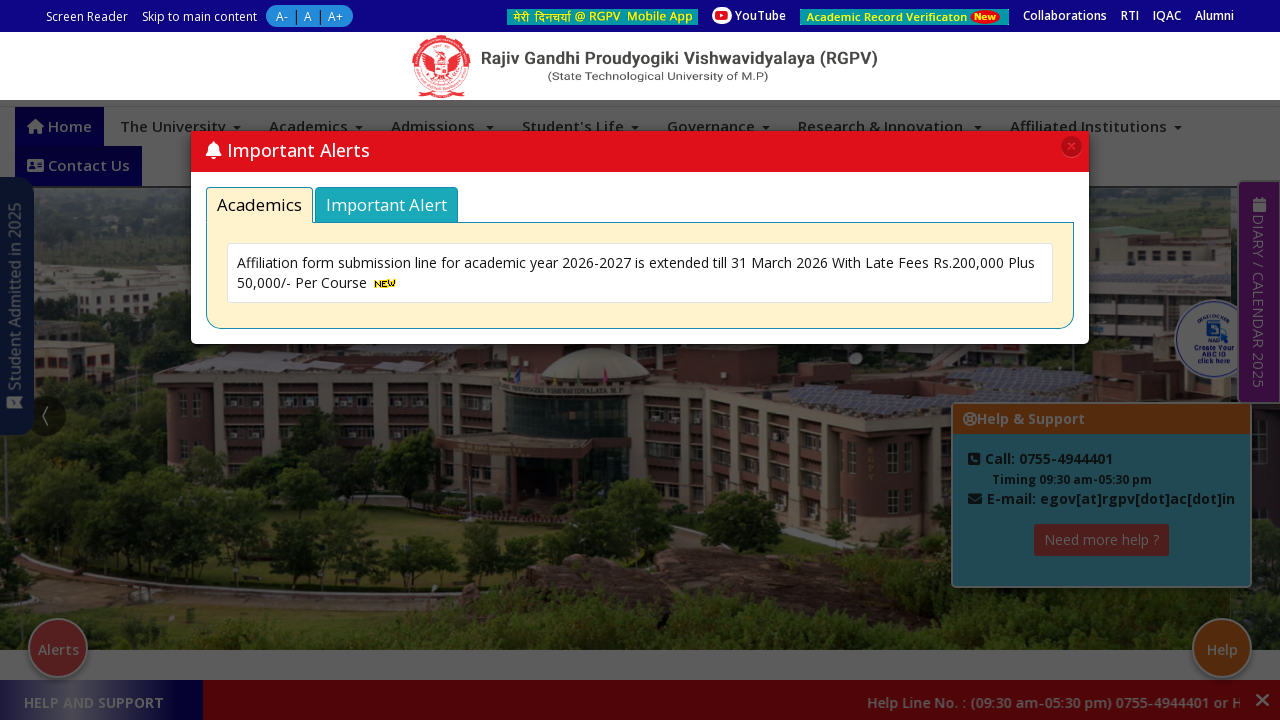

Navigated to RGPV university website
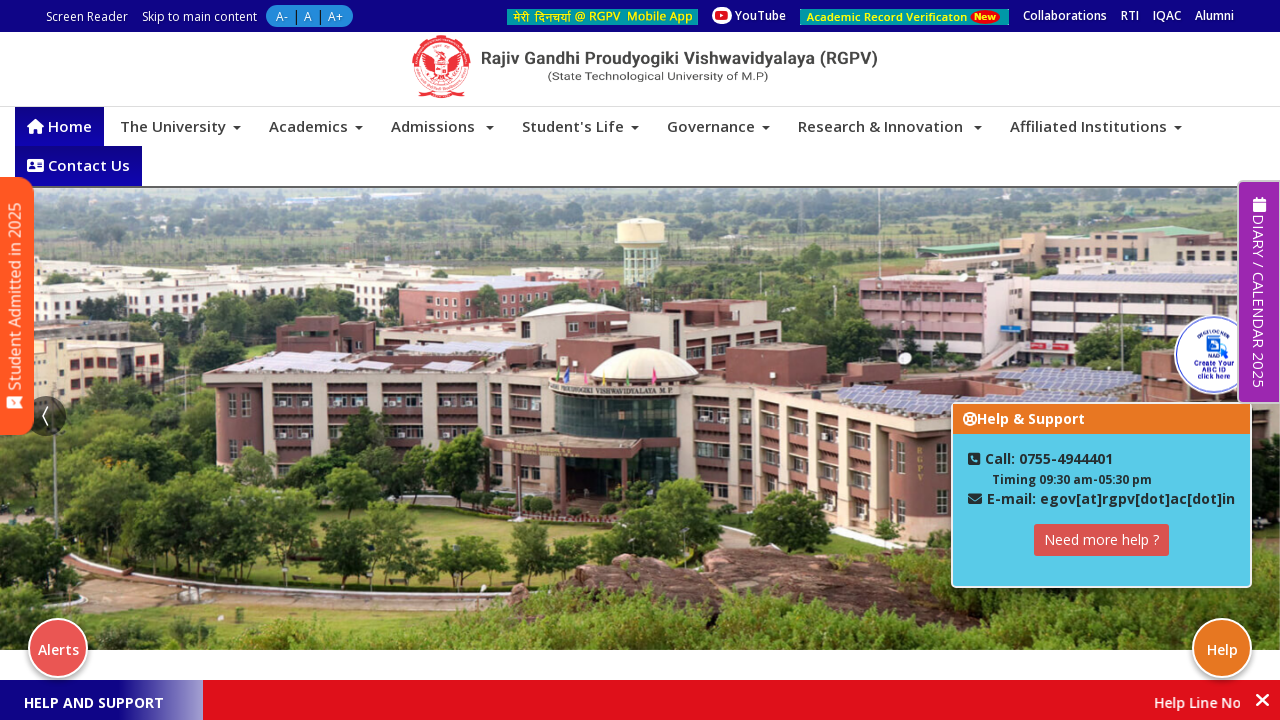

Page DOM content fully loaded
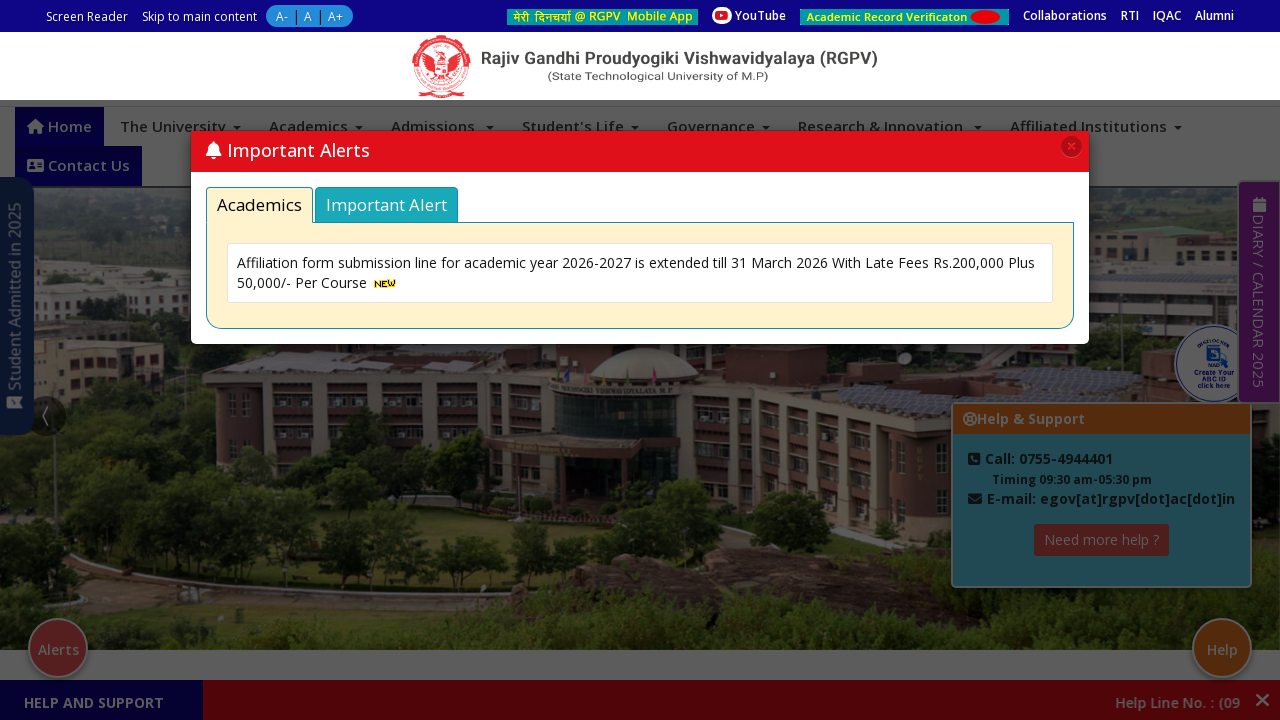

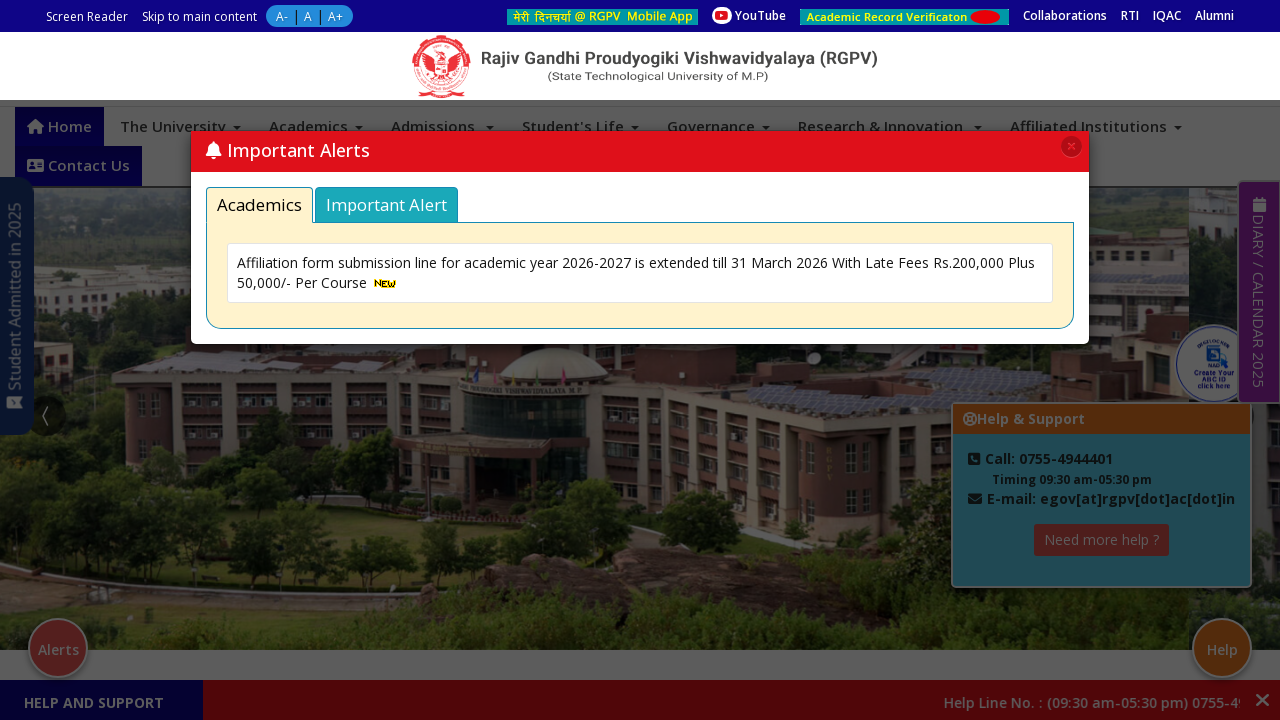